Tests browser navigation features including back, forward, and reload functionality by navigating between the homepage and A/B Testing page.

Starting URL: https://the-internet.herokuapp.com/

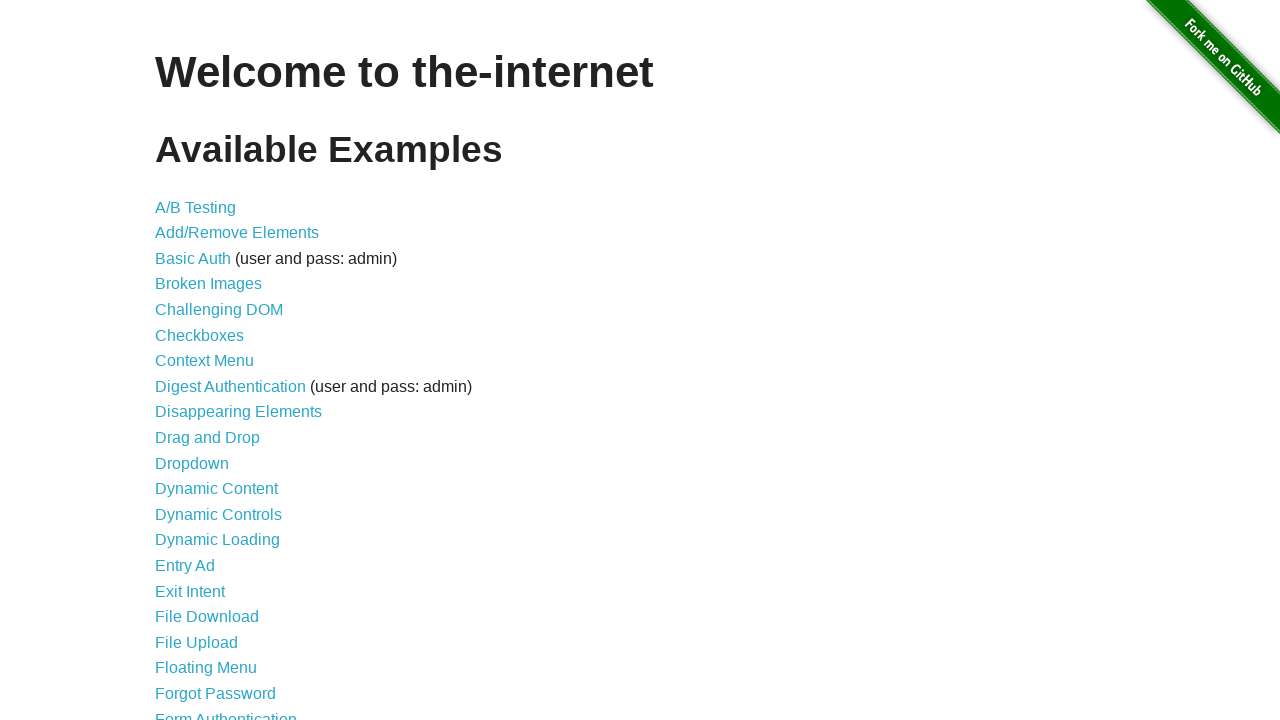

Clicked the A/B Testing link at (196, 207) on a[href='/abtest']
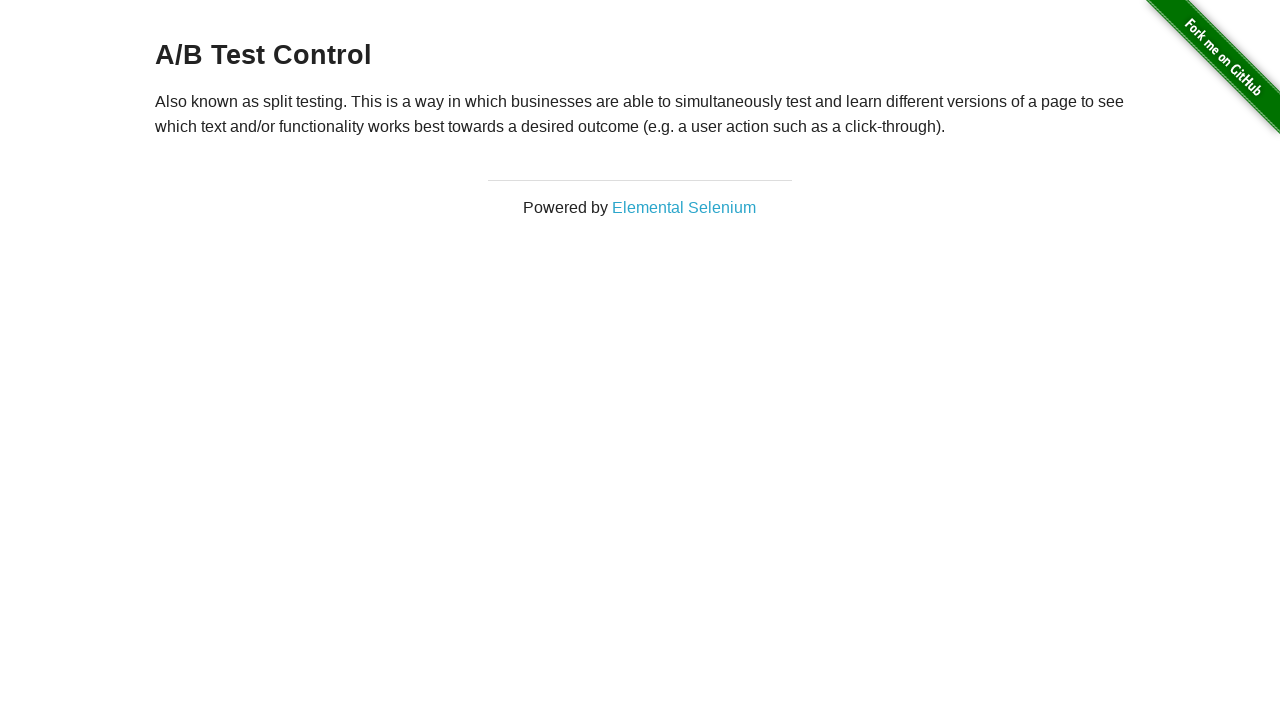

A/B Testing page loaded successfully
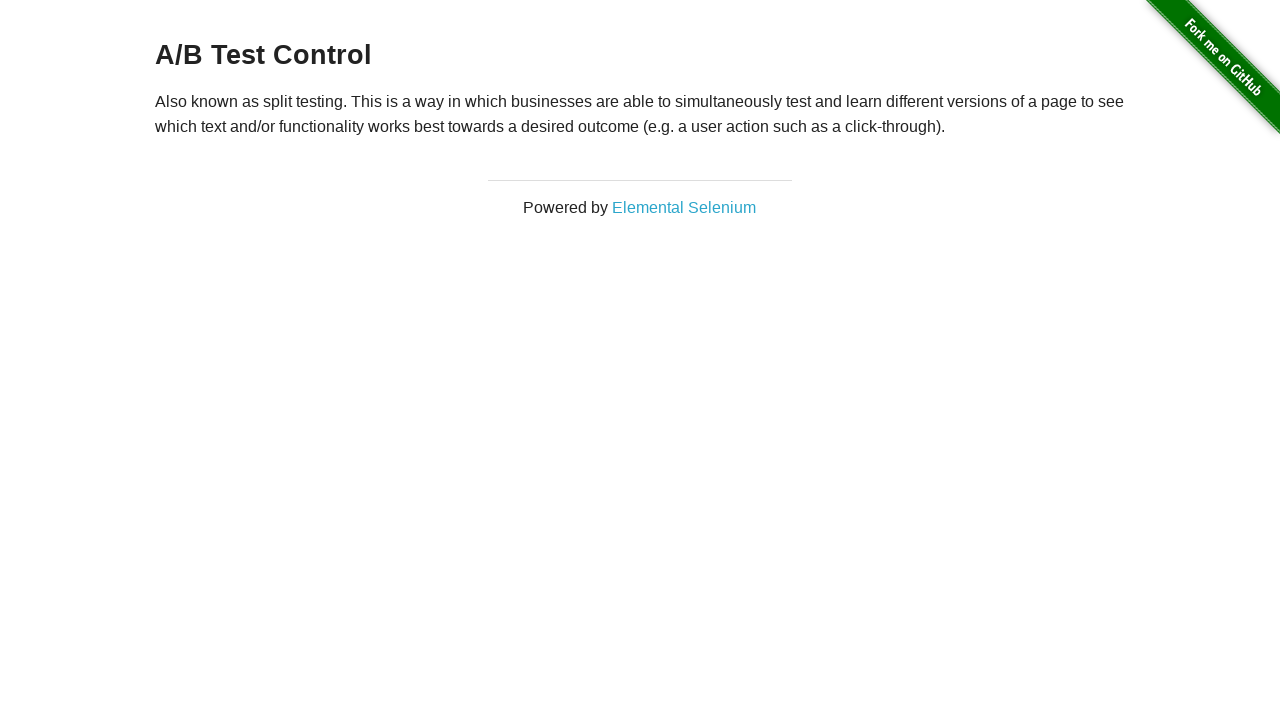

Navigated back in browser history
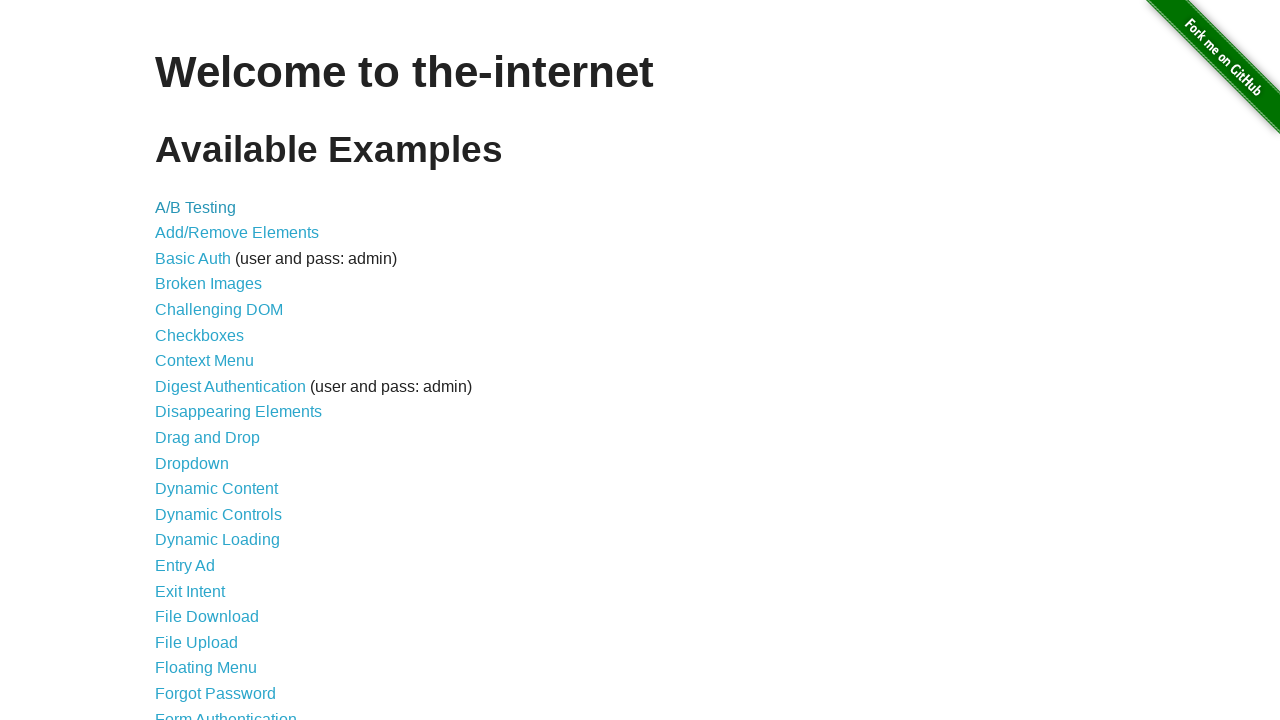

Confirmed back on homepage
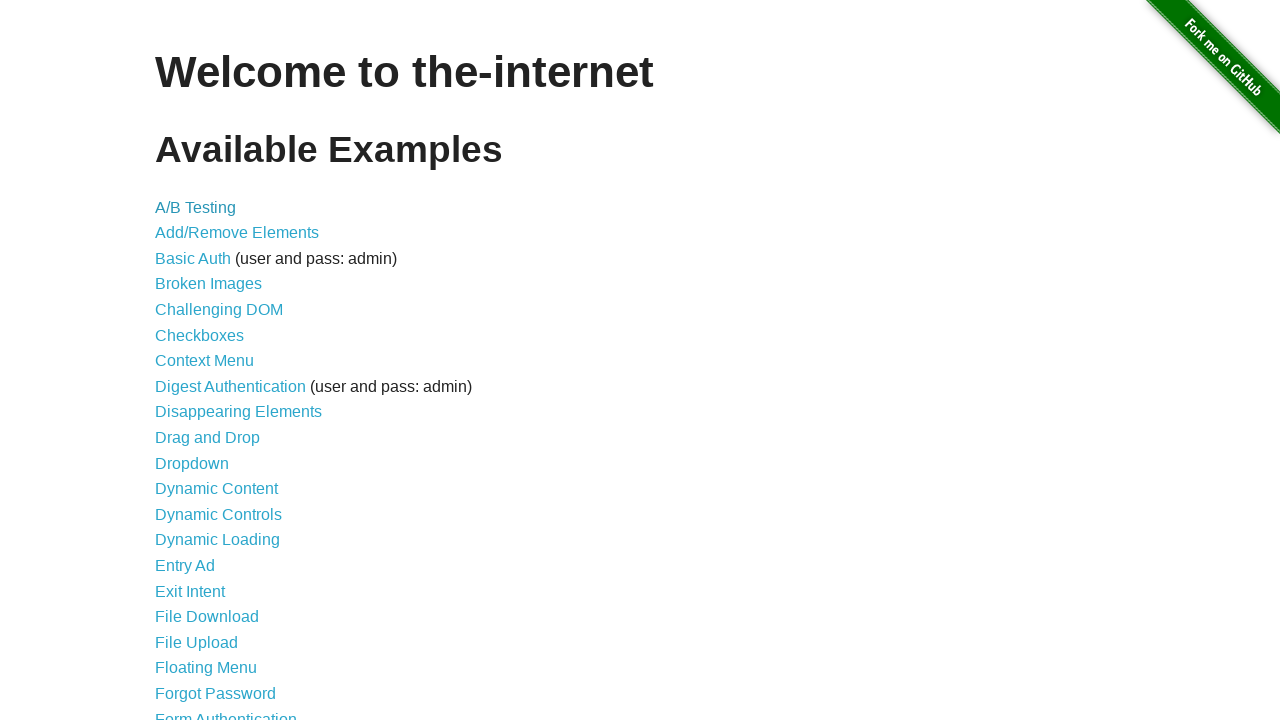

Navigated forward in browser history
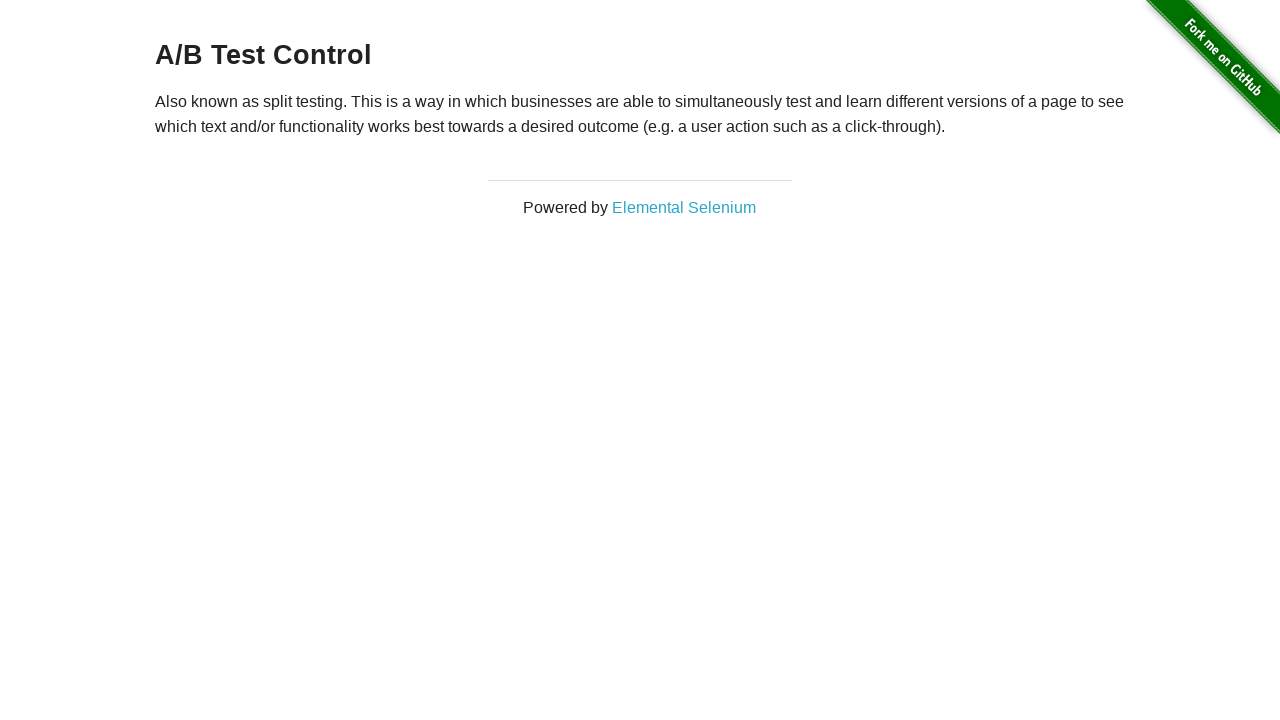

Confirmed back on A/B Testing page after forward navigation
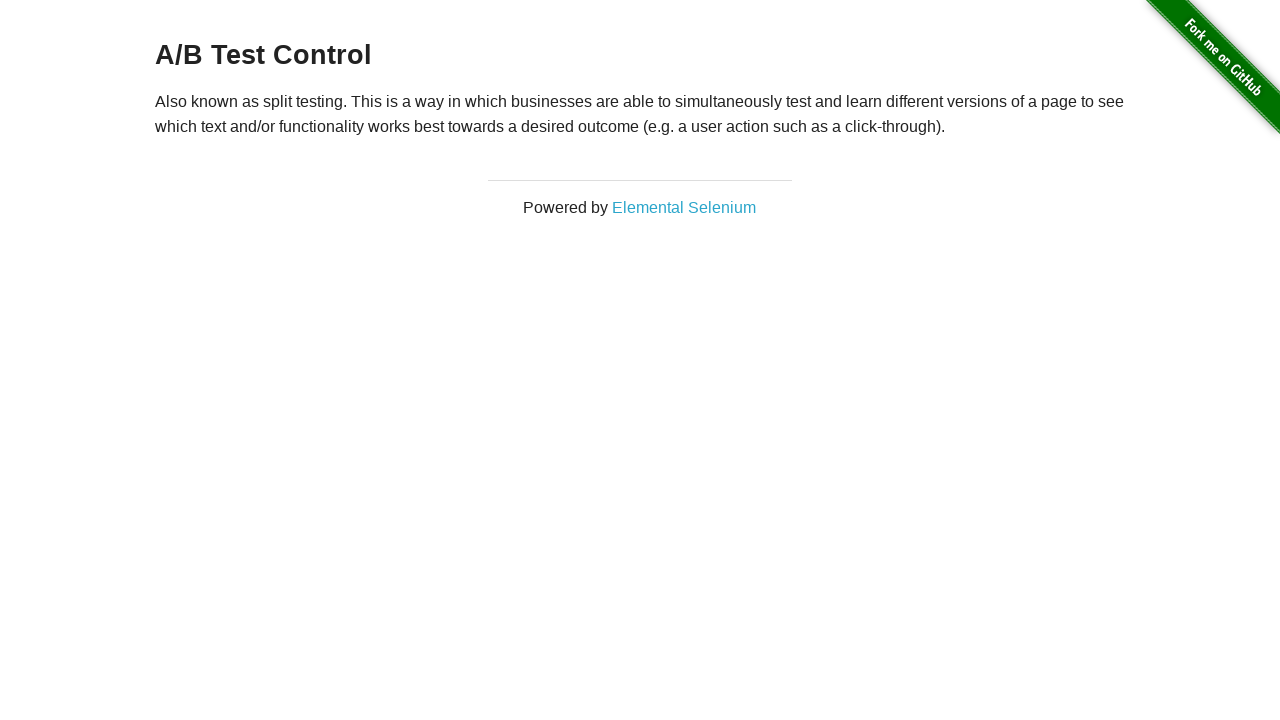

Reloaded the A/B Testing page
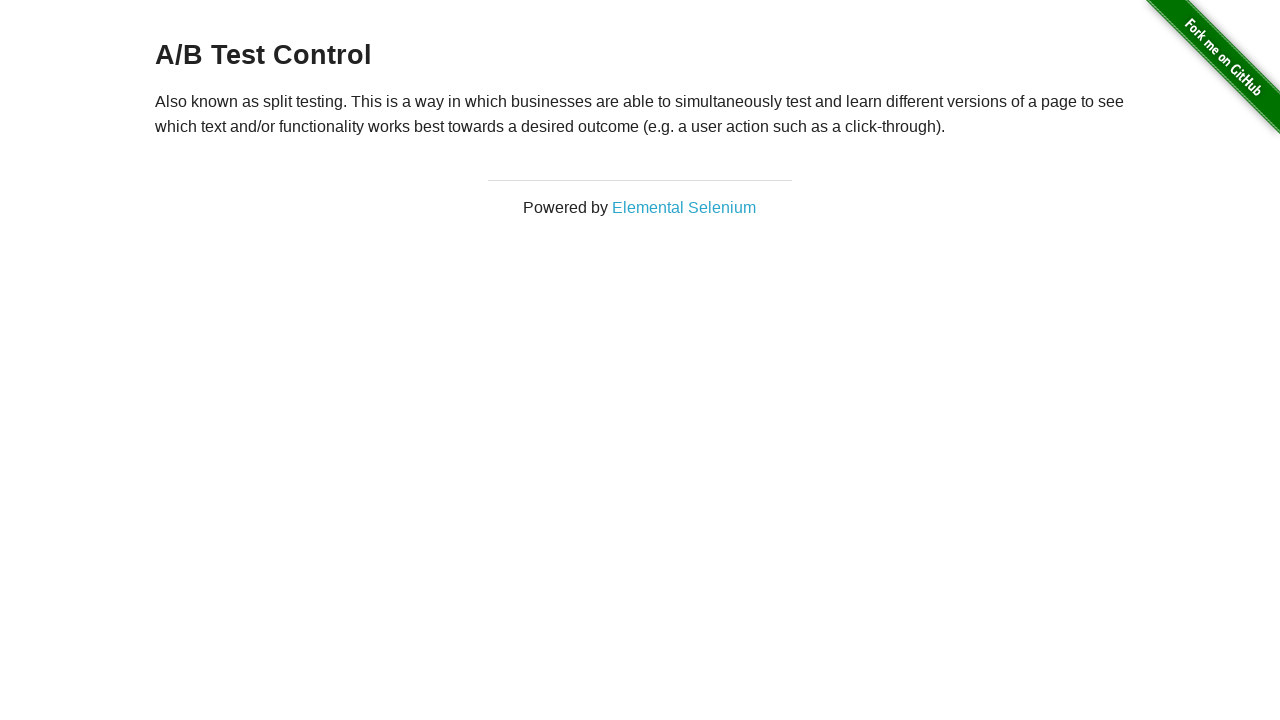

Confirmed A/B Testing page still loaded after reload
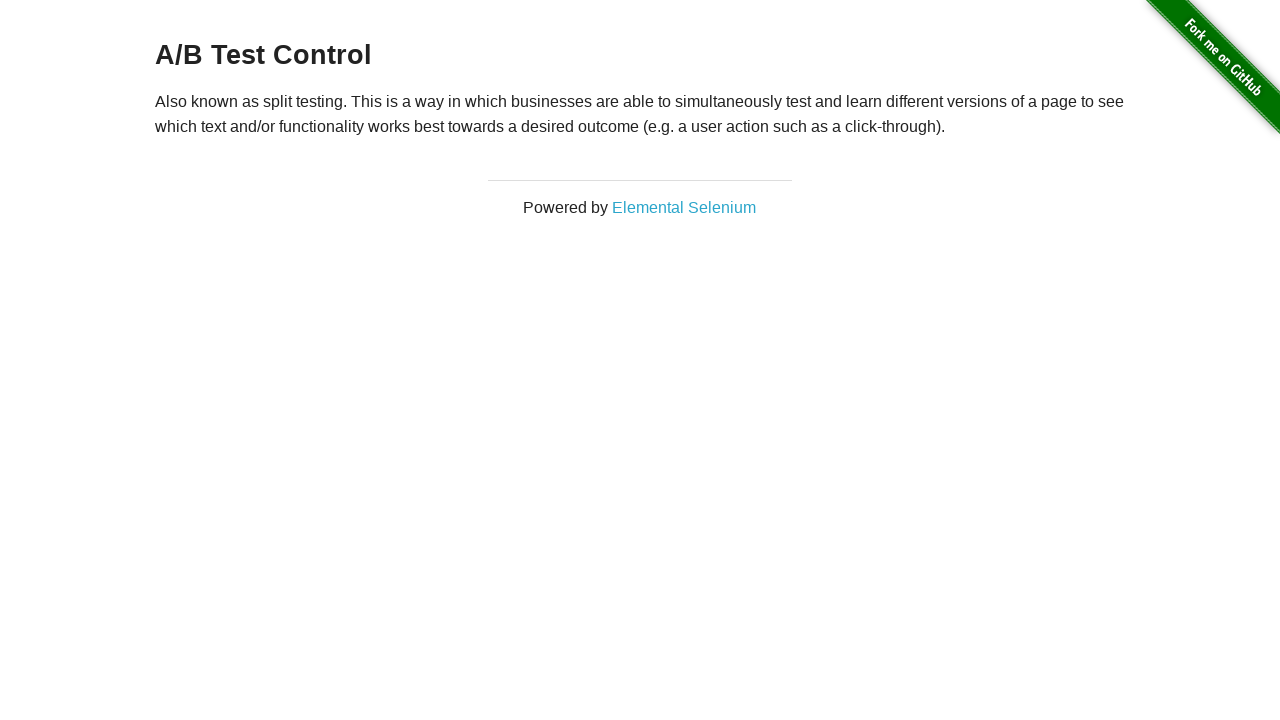

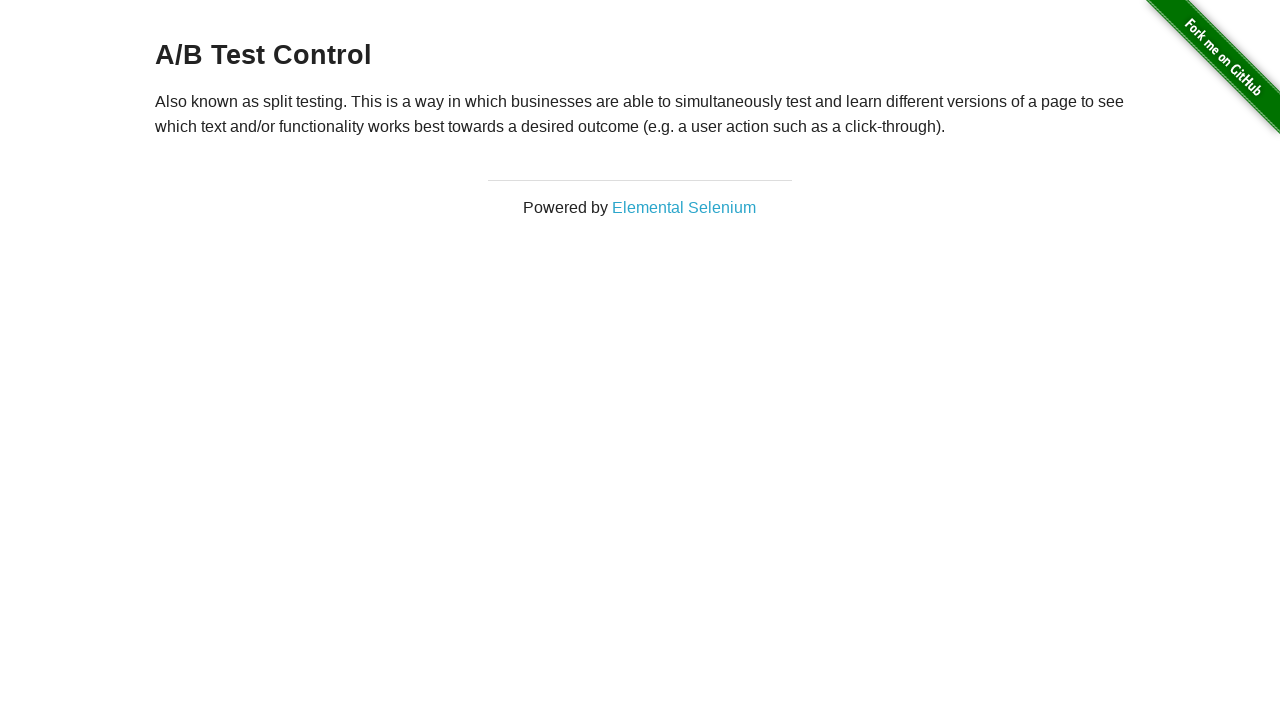